Tests dynamic dropdown functionality by selecting a departure city (Bengaluru) and an arrival city (Chennai) from cascading dropdown menus on a flight booking practice page.

Starting URL: https://rahulshettyacademy.com/dropdownsPractise/

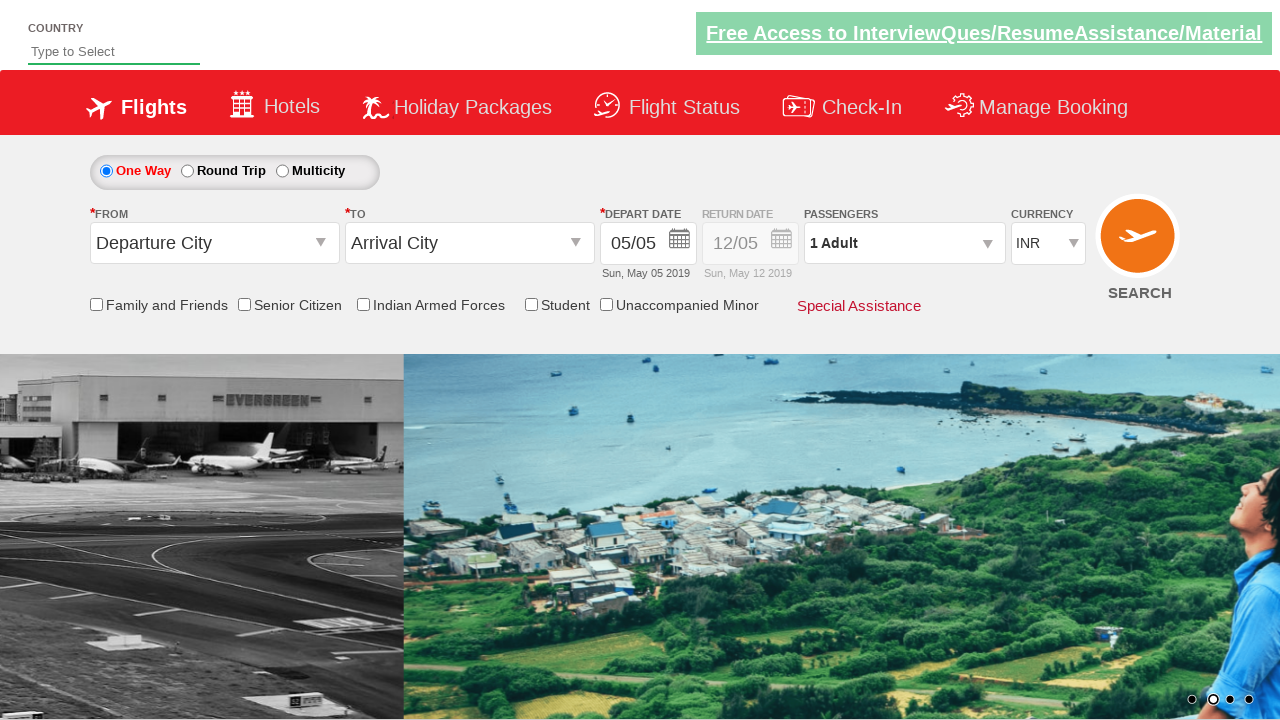

Clicked departure city dropdown to open it at (323, 244) on #ctl00_mainContent_ddl_originStation1_CTXTaction
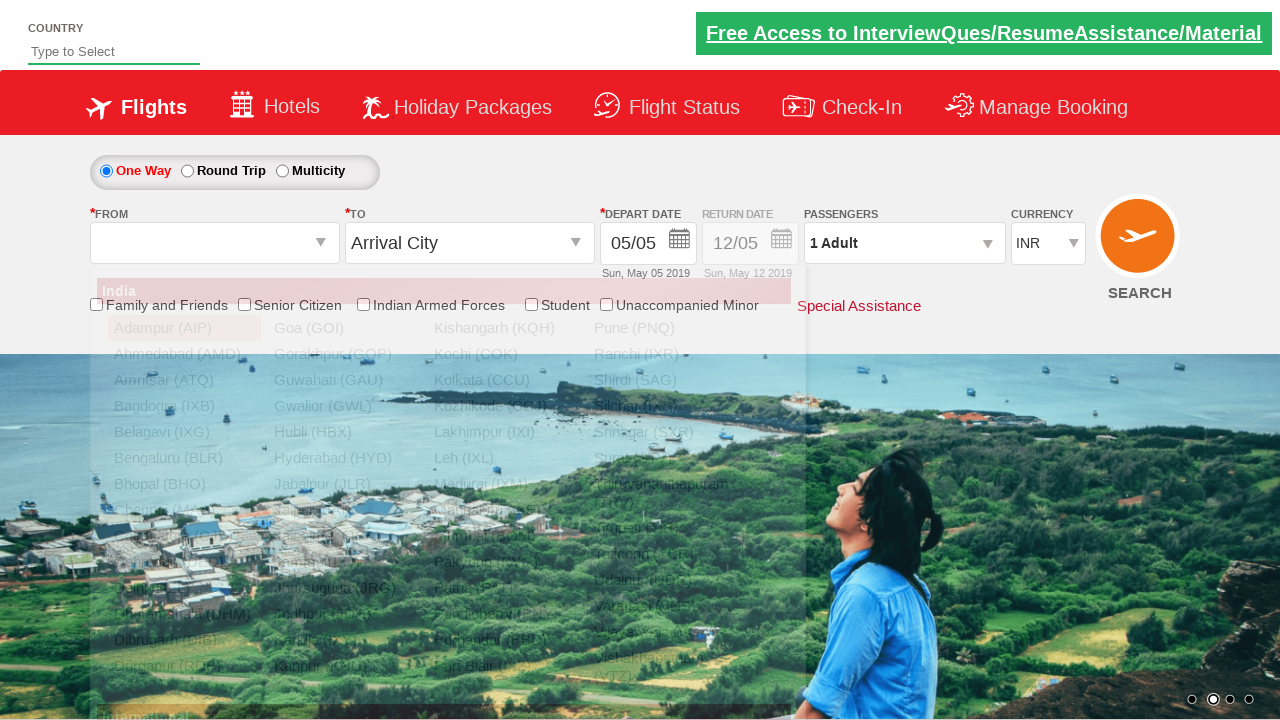

Selected Bengaluru (BLR) as departure city at (184, 458) on xpath=//a[@value='BLR']
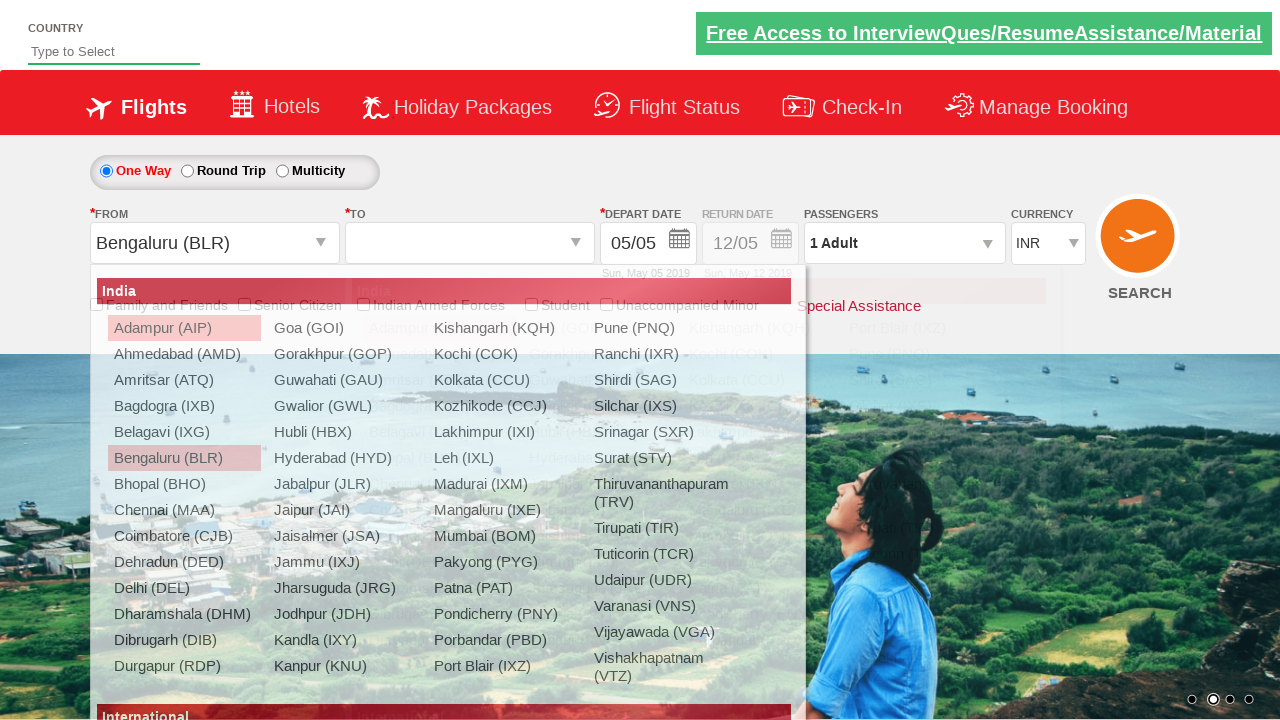

Waited 2 seconds for arrival dropdown to become ready
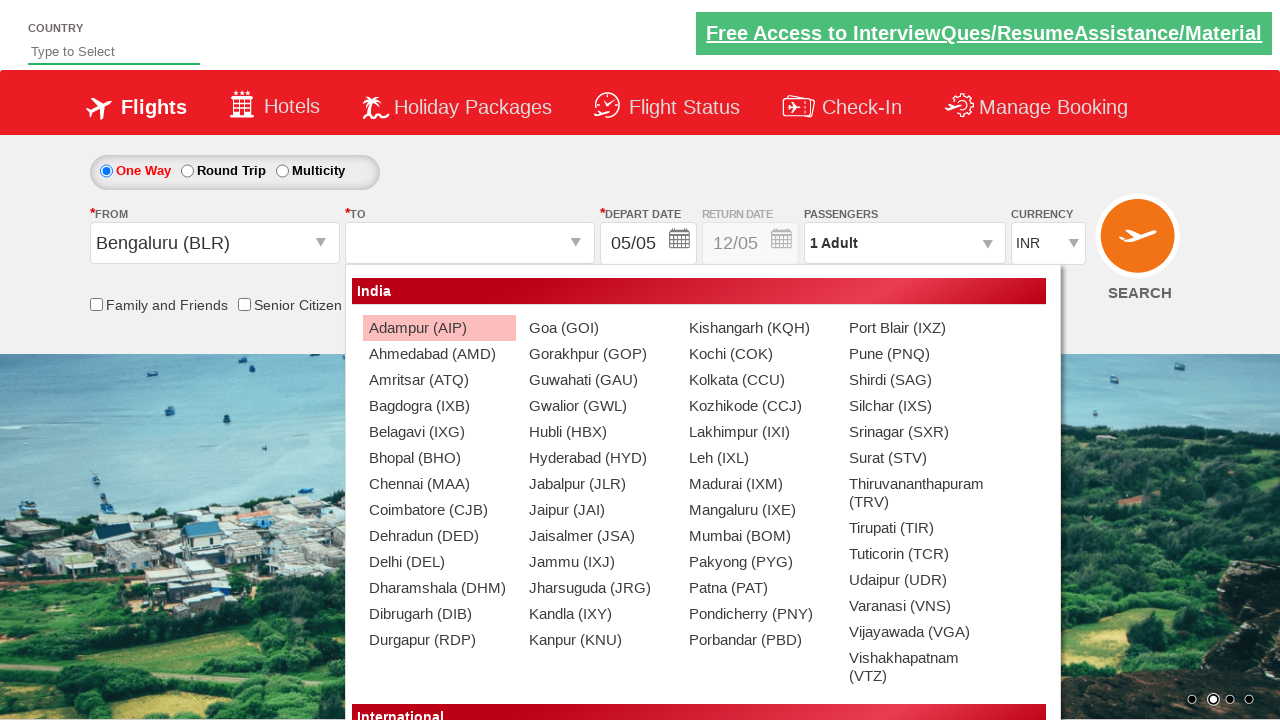

Selected Chennai (MAA) as arrival city from cascading dropdown at (439, 484) on (//div[@class='dropdownDiv']//a[@value='MAA'])[2]
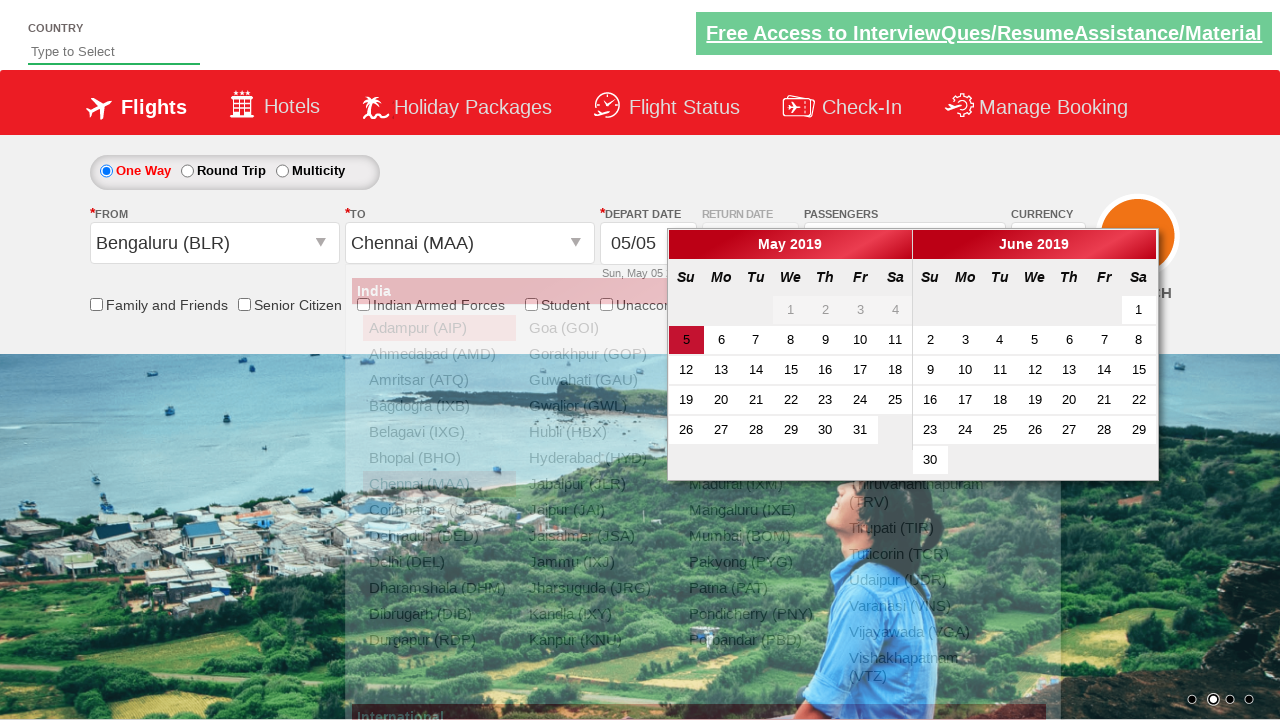

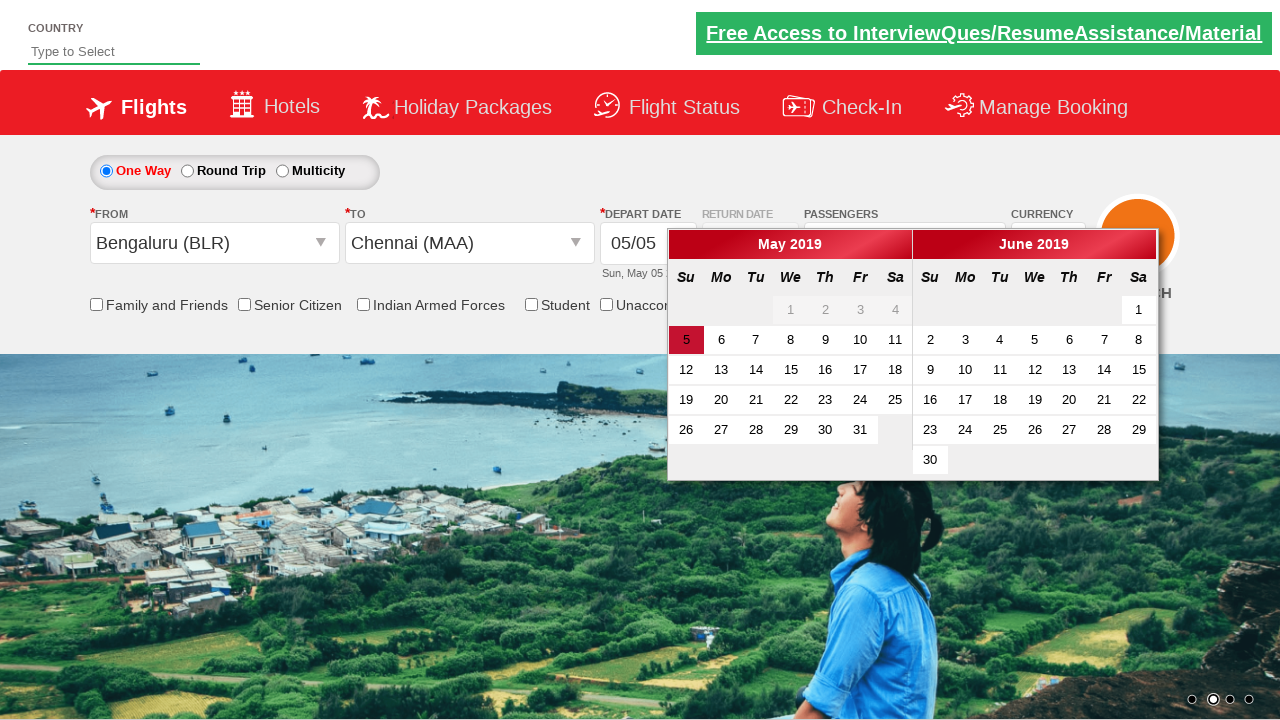